Tests window handling by opening a new window, switching to it, and filling an email field in the new window

Starting URL: https://www.leafground.com/window.xhtml

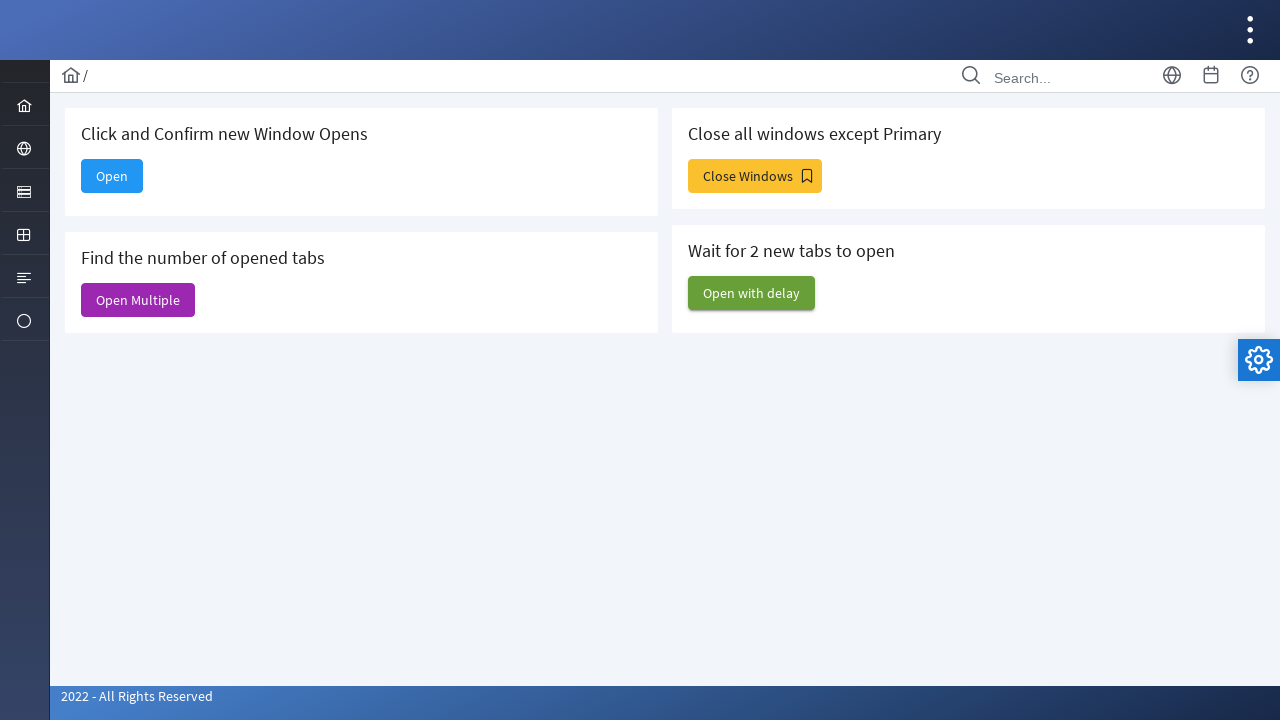

Clicked button to open new window at (112, 176) on //*[@id="j_idt88:new"]/span
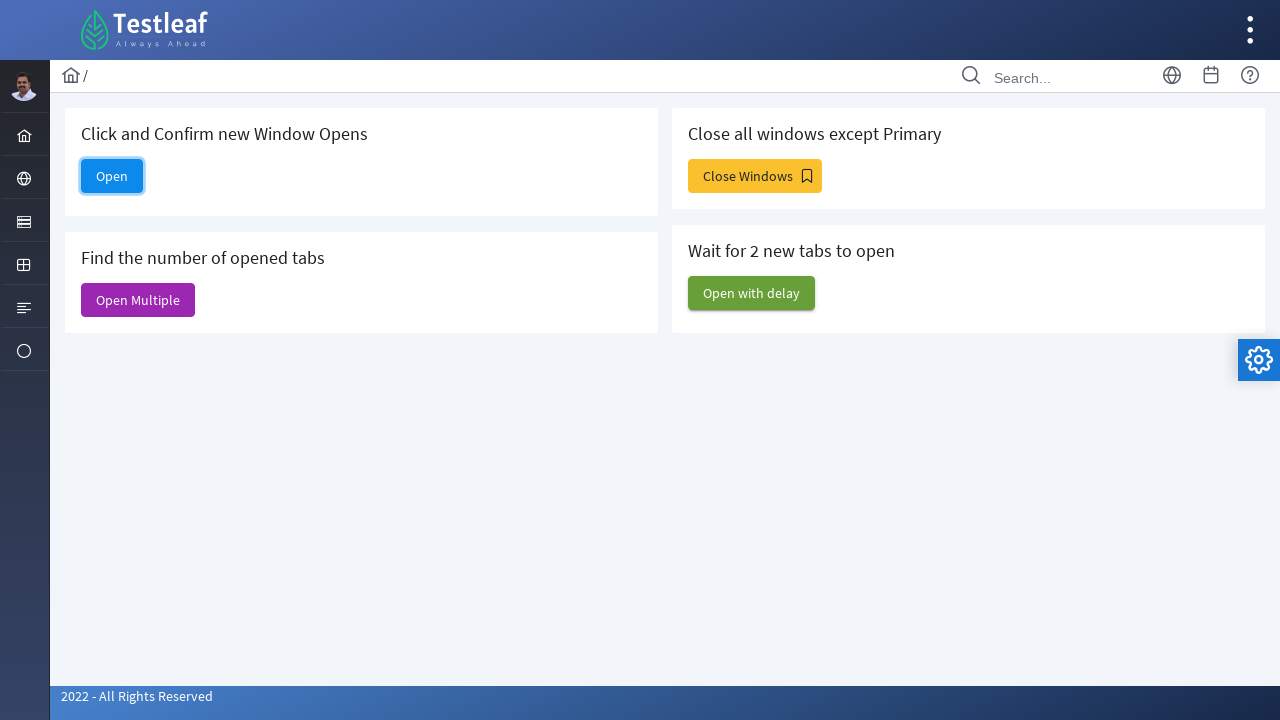

New window opened and captured
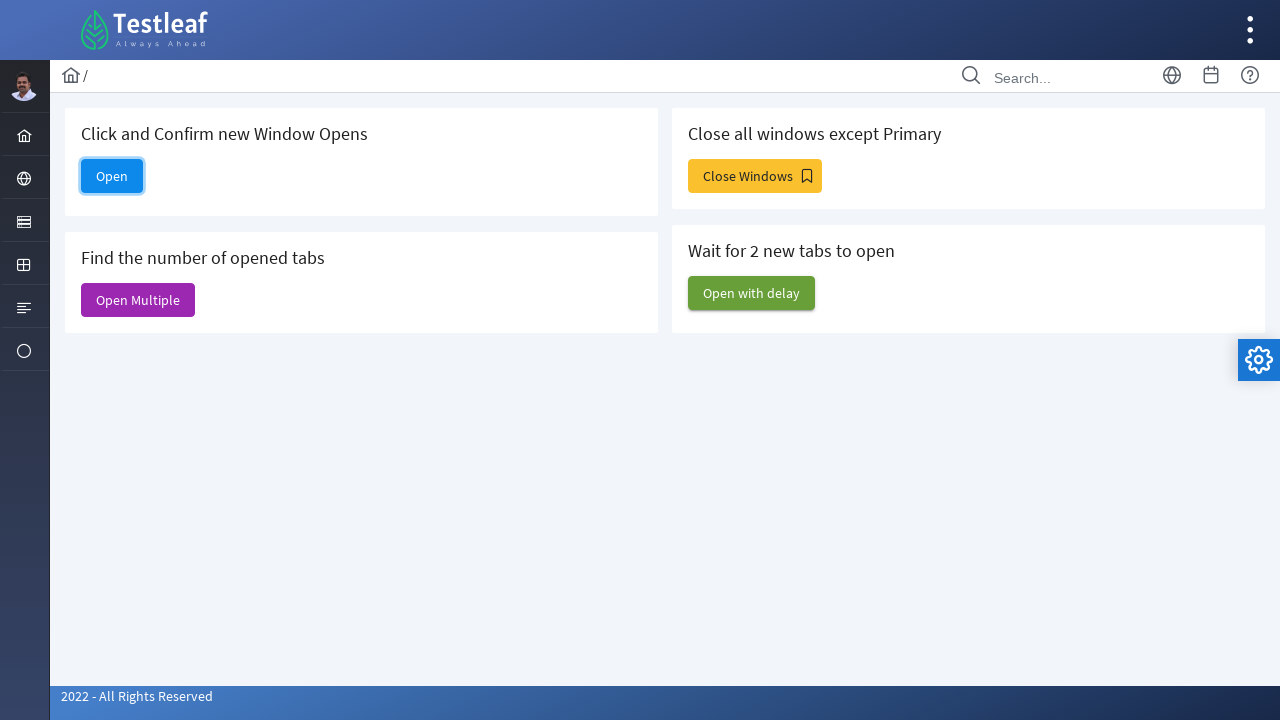

New window page loaded
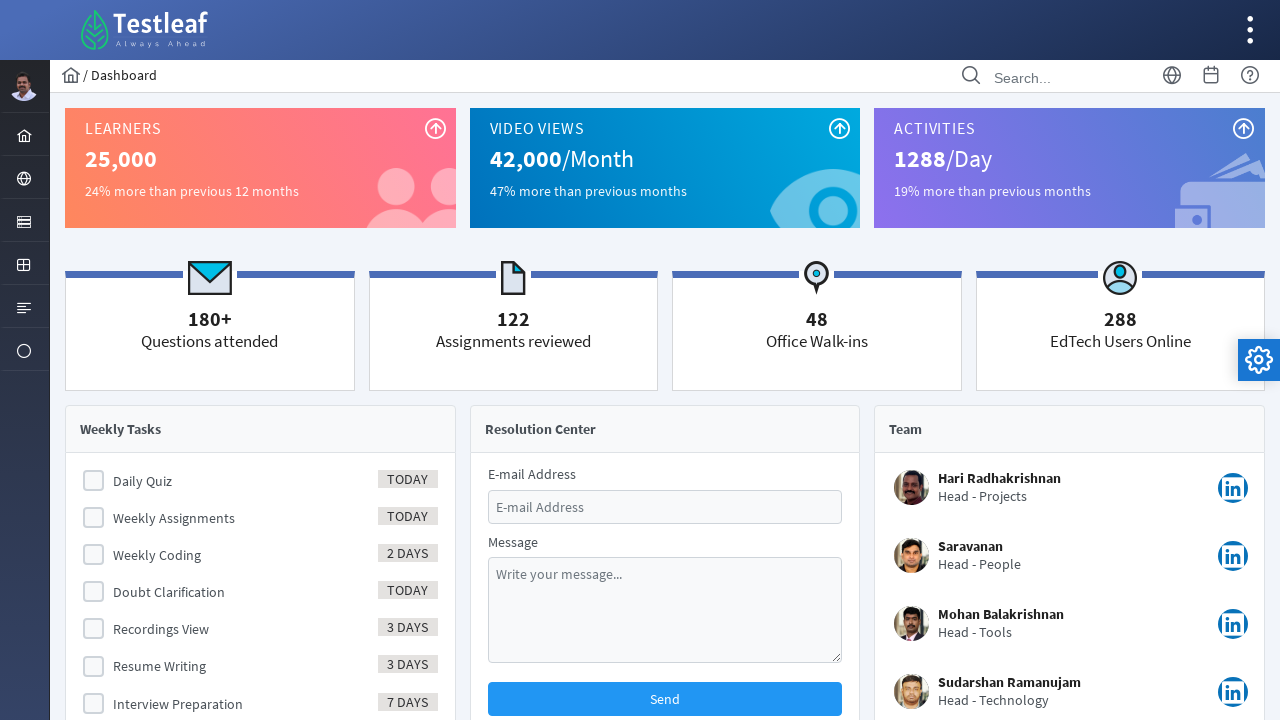

Filled email field with 'testuser@example.com' in new window on //*[@id="email"]
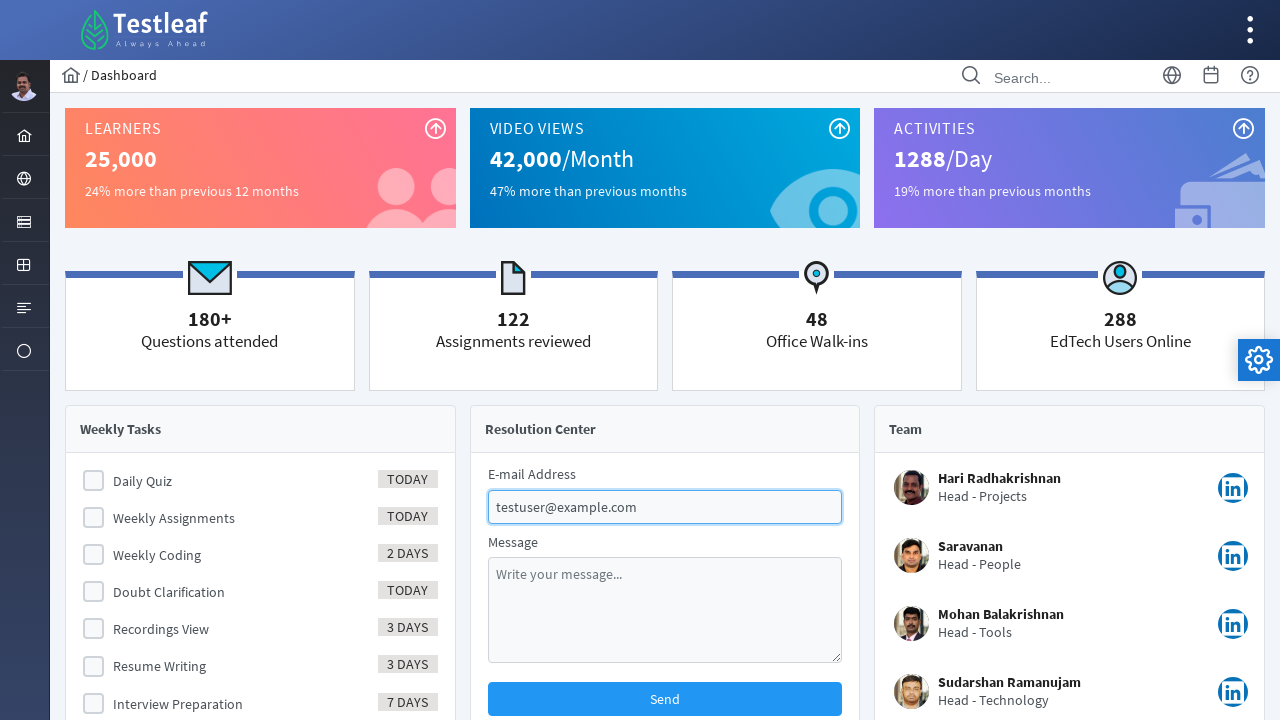

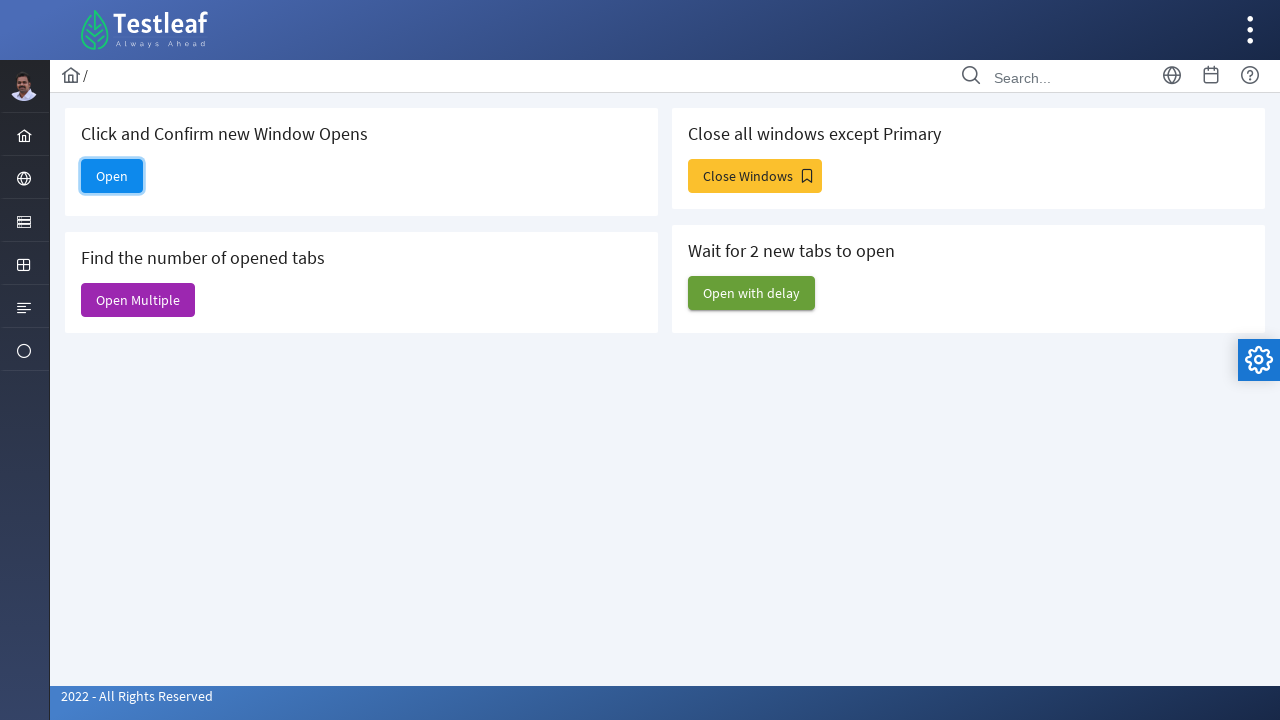